Tests radio button interaction on a forms tutorial page by selecting the third radio button in a group named 'group1'

Starting URL: http://www.echoecho.com/htmlforms10.htm

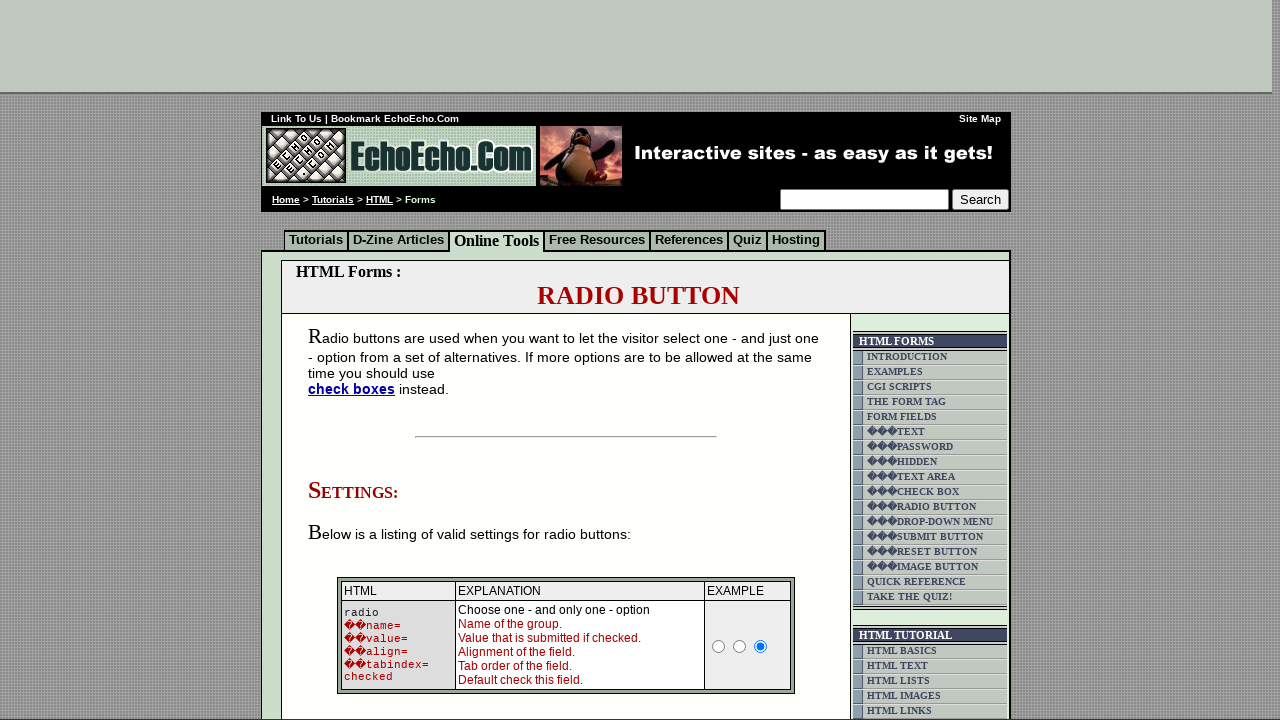

Waited for radio buttons in 'group1' to be present
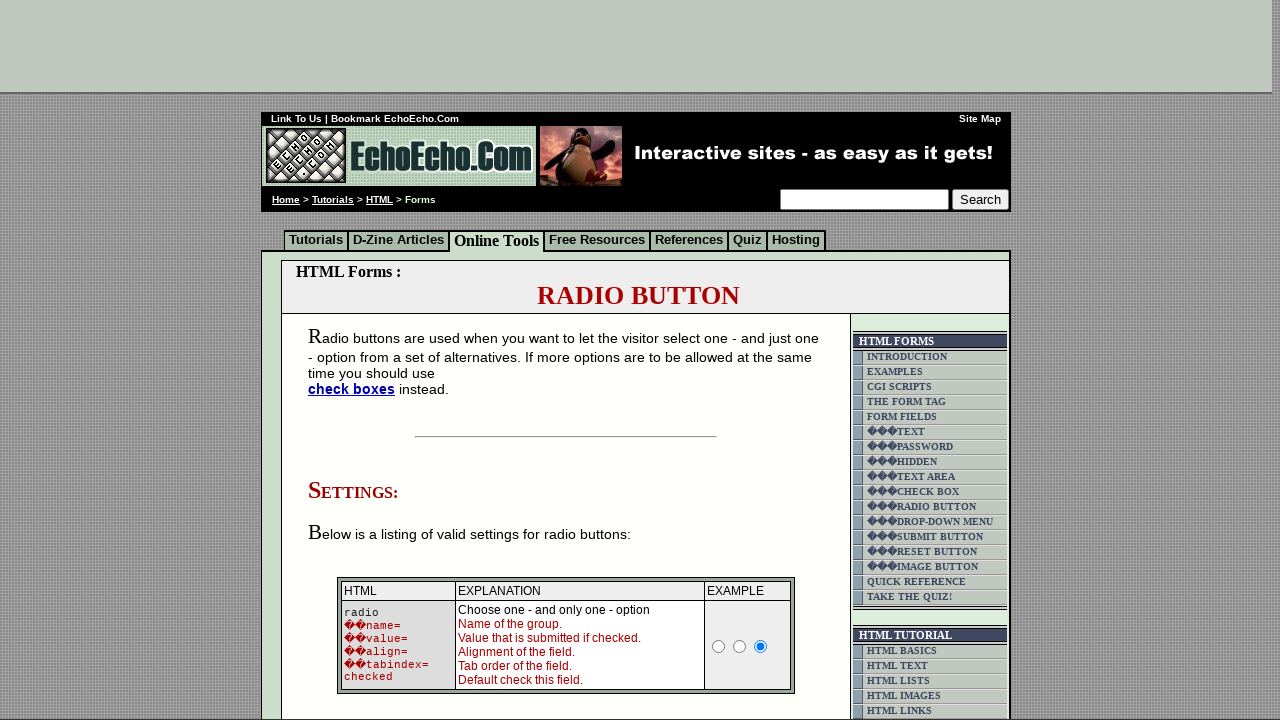

Located all radio buttons in 'group1'
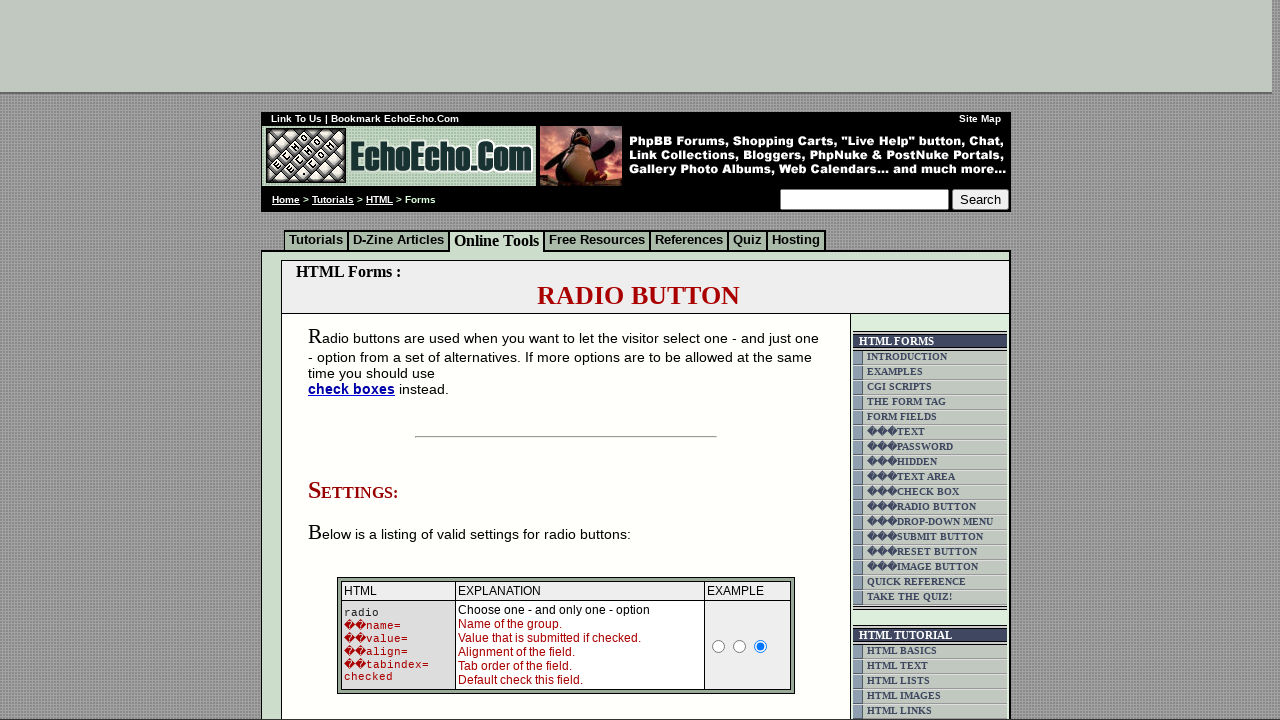

Clicked the third radio button in 'group1' at (356, 360) on input[name='group1'] >> nth=2
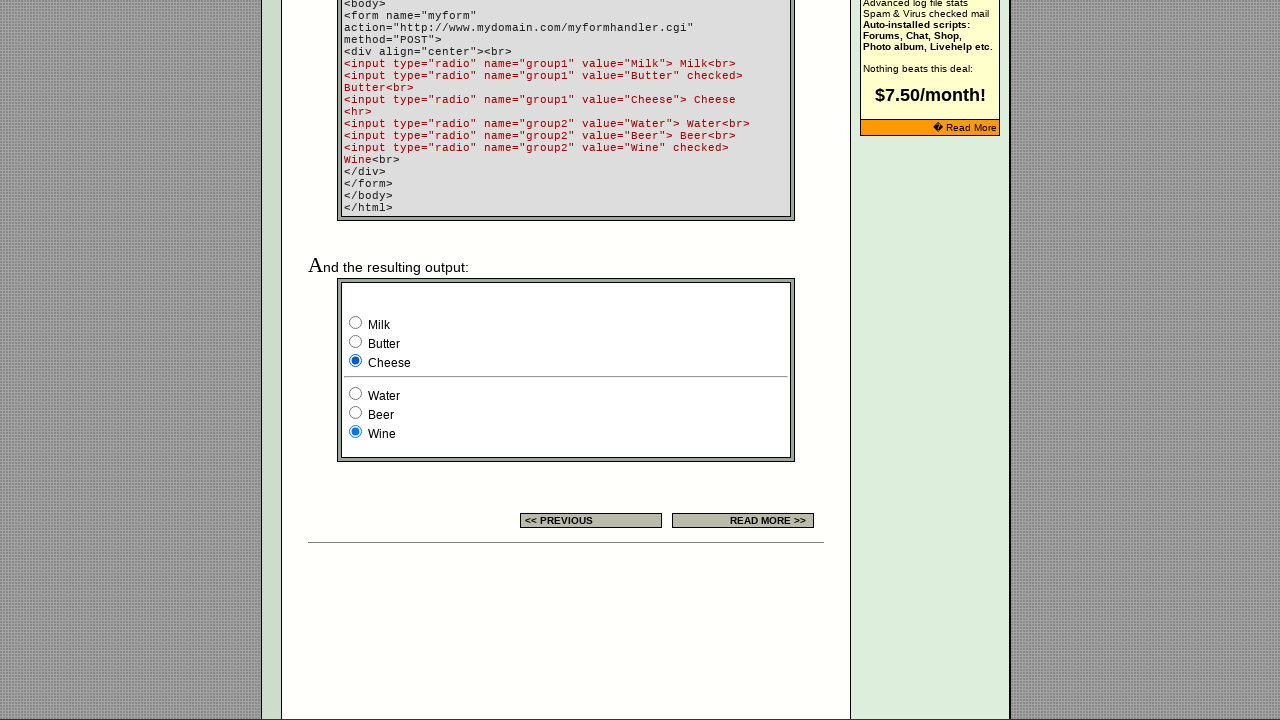

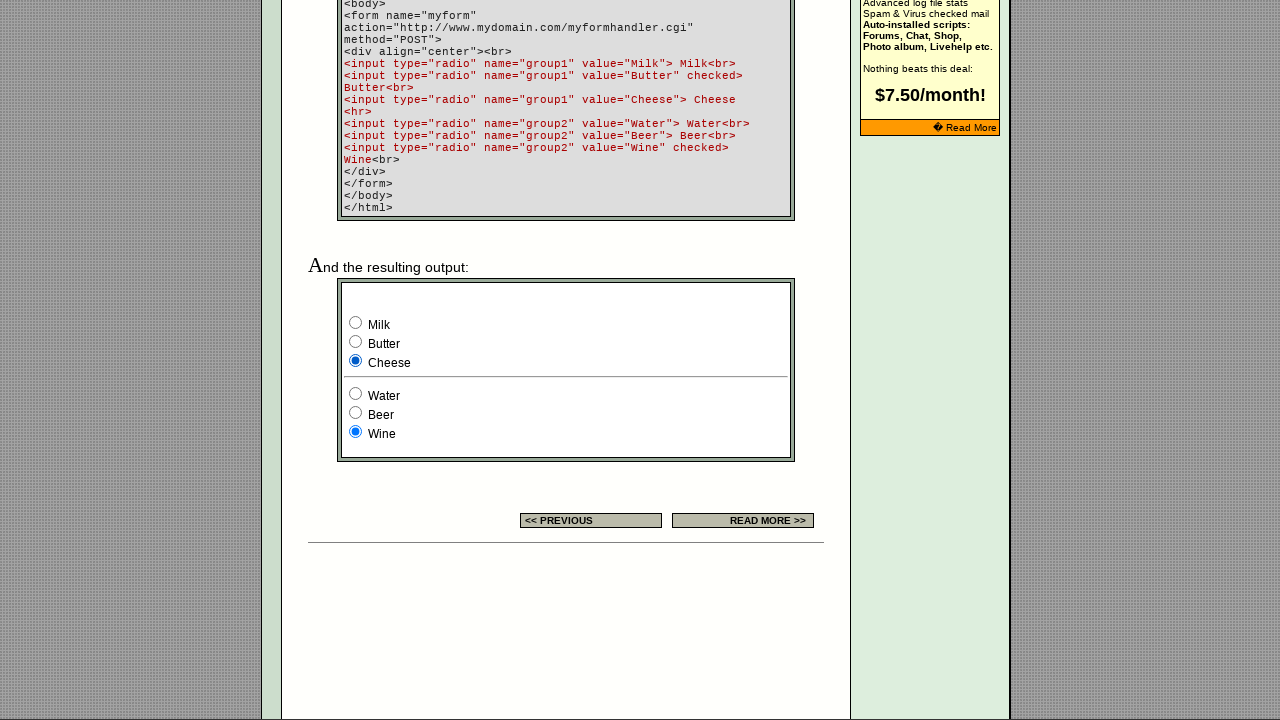